Tests that todo data persists after page reload

Starting URL: https://demo.playwright.dev/todomvc

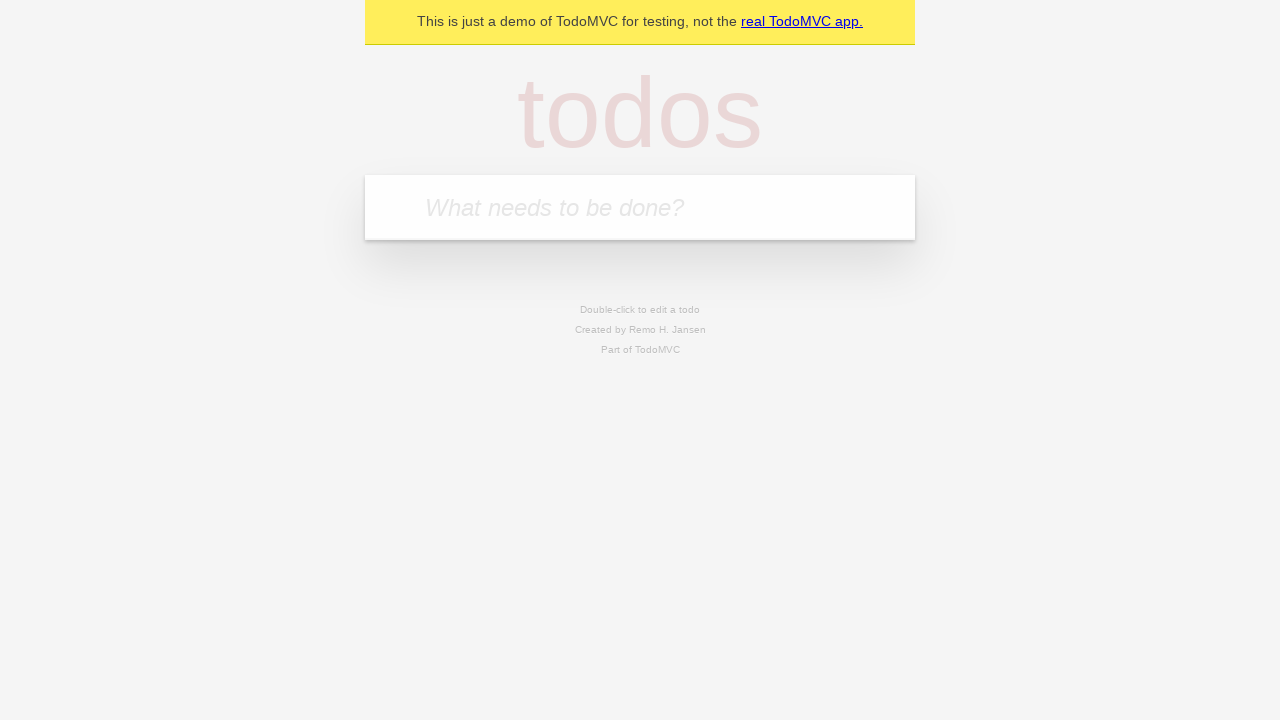

Filled todo input with 'buy some cheese' on internal:attr=[placeholder="What needs to be done?"i]
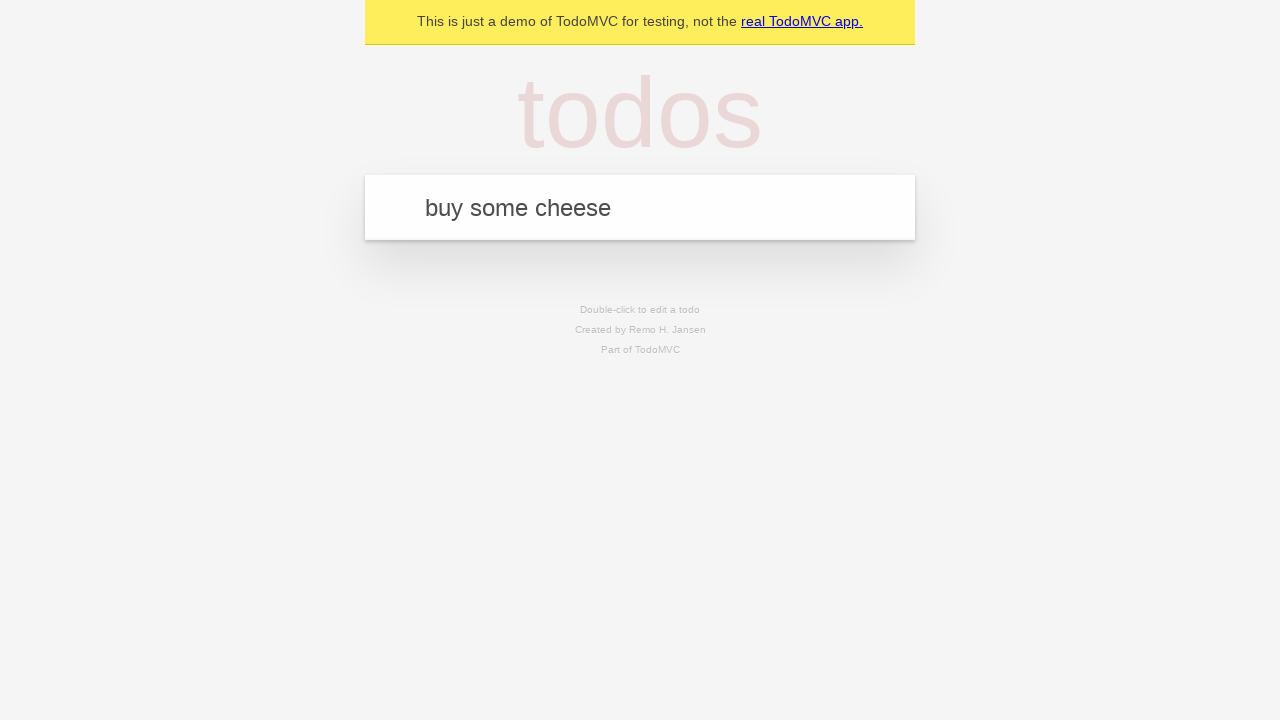

Pressed Enter to create todo 'buy some cheese' on internal:attr=[placeholder="What needs to be done?"i]
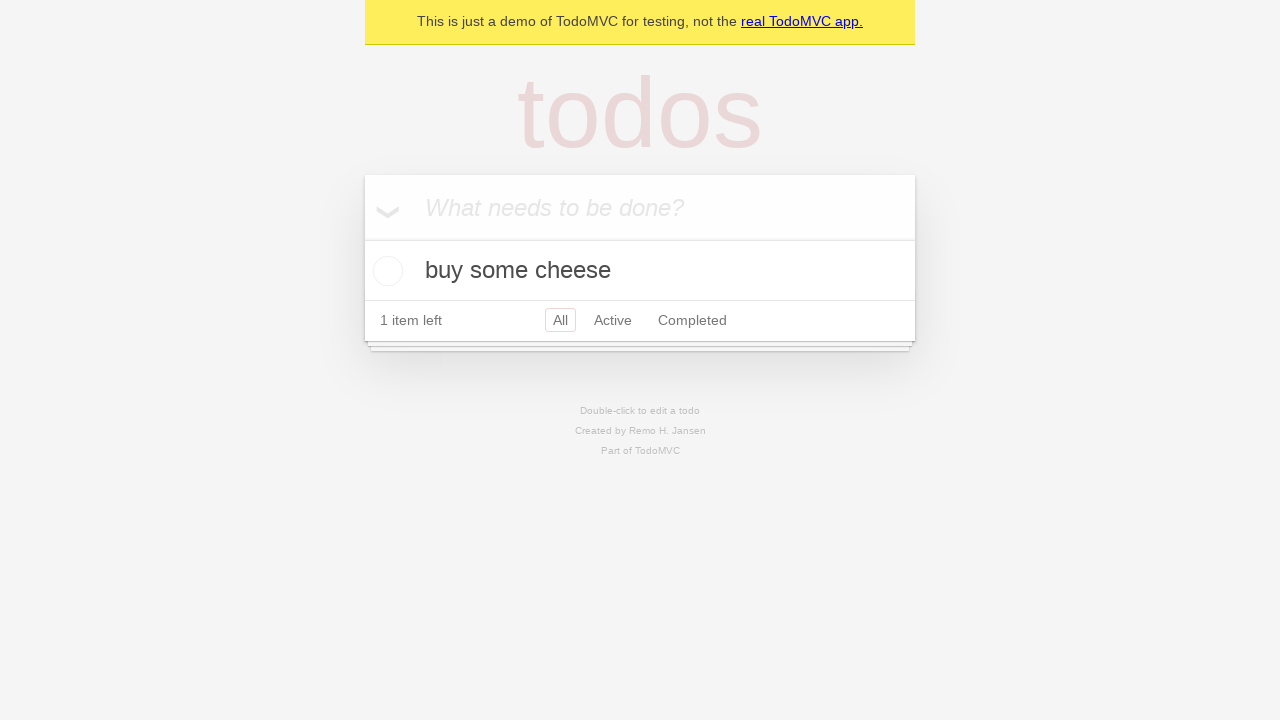

Filled todo input with 'feed the cat' on internal:attr=[placeholder="What needs to be done?"i]
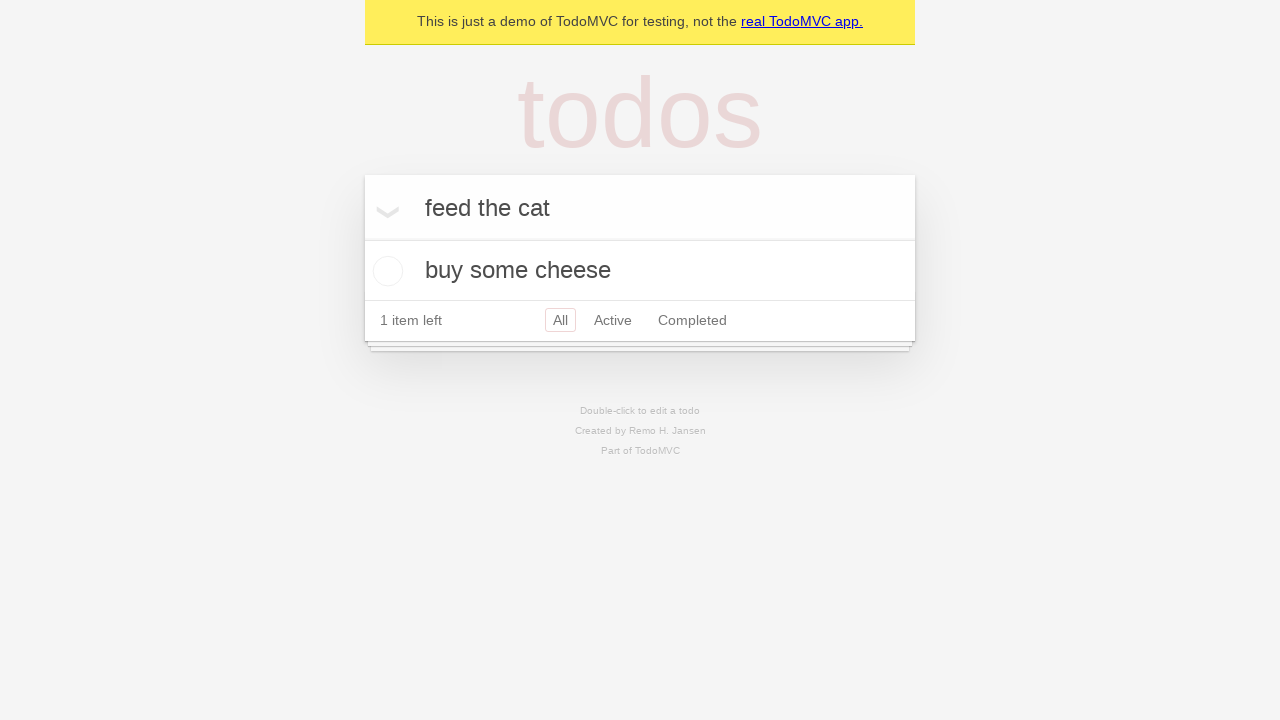

Pressed Enter to create todo 'feed the cat' on internal:attr=[placeholder="What needs to be done?"i]
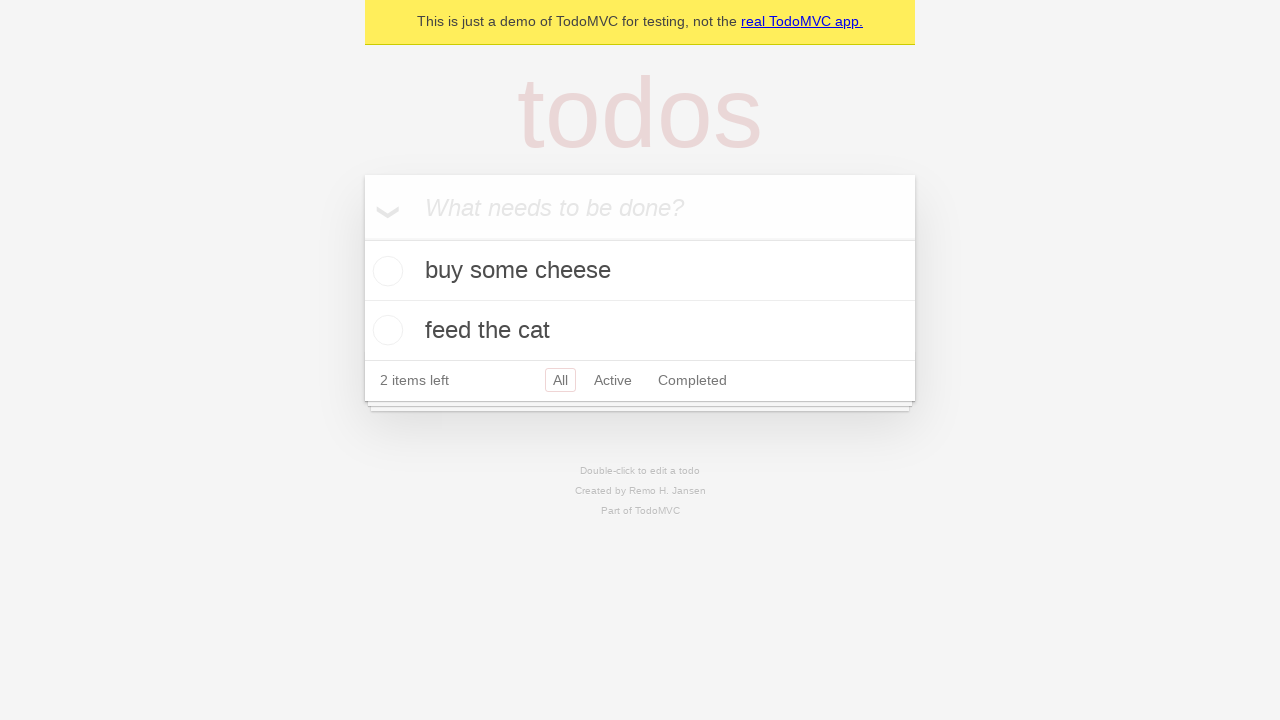

Waited for second todo item to load
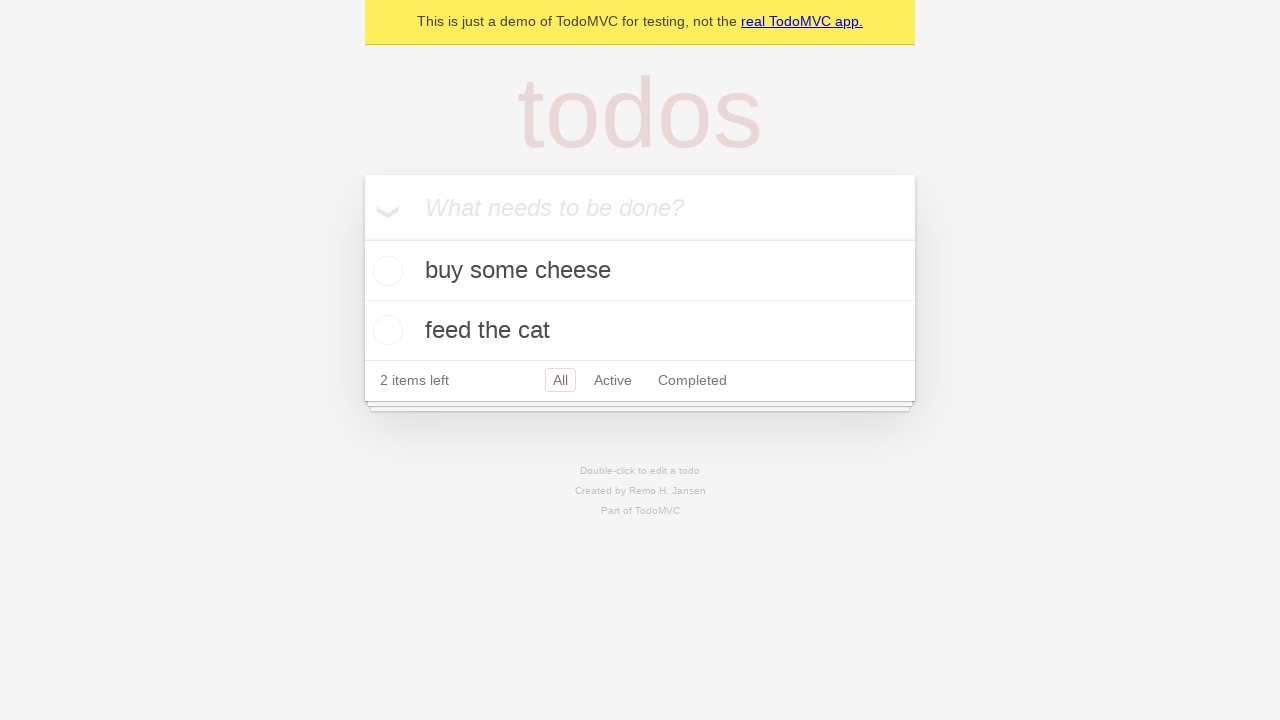

Checked the first todo item at (385, 271) on [data-testid='todo-item'] >> nth=0 >> internal:role=checkbox
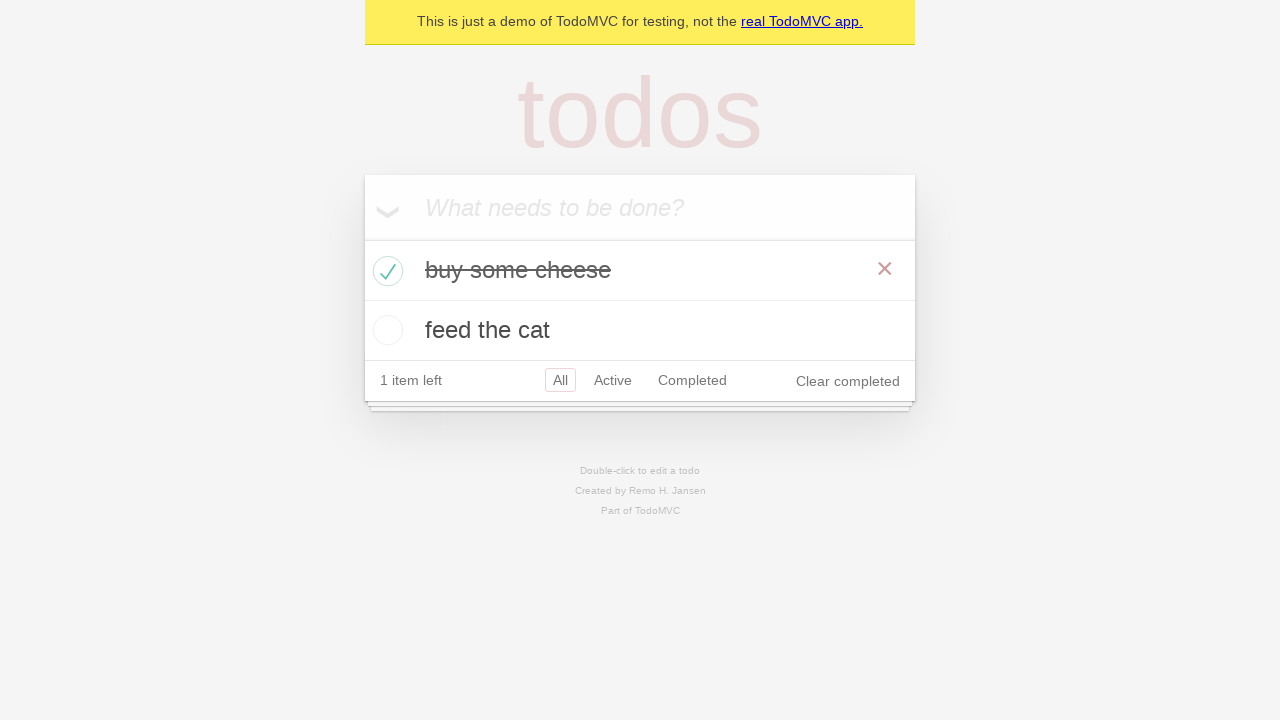

Reloaded the page to test data persistence
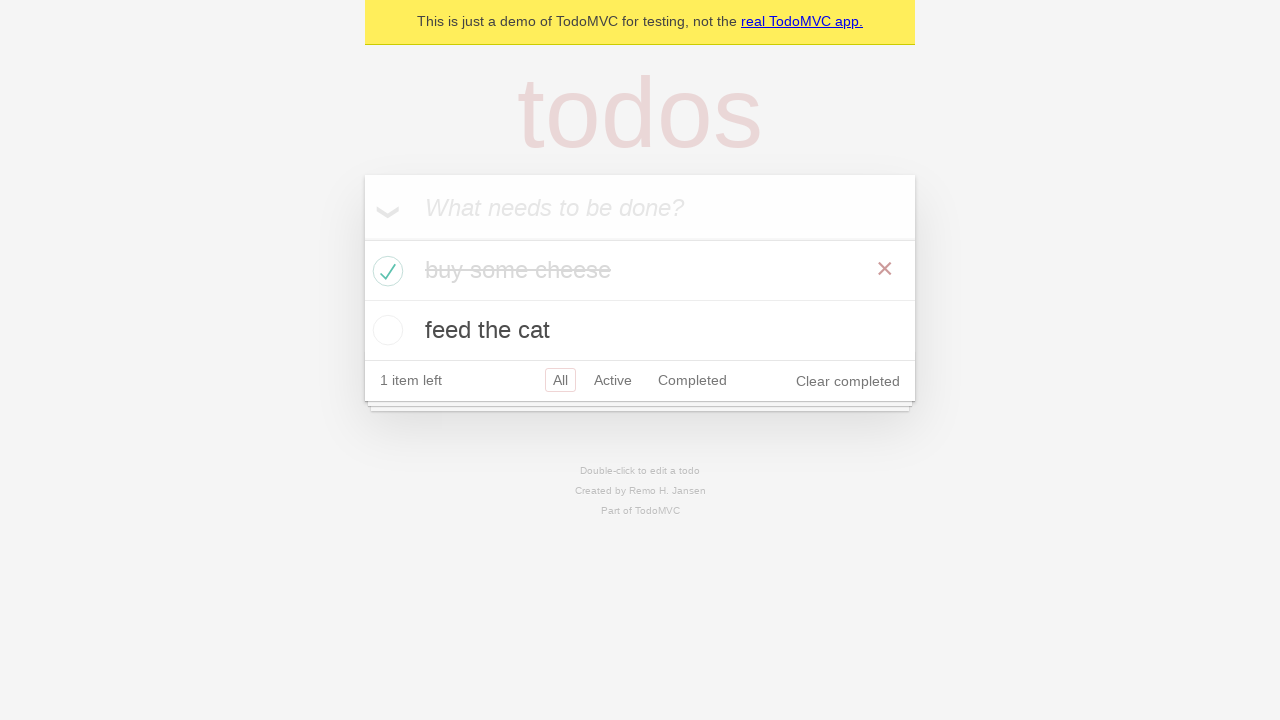

Waited for todo items to load after page reload
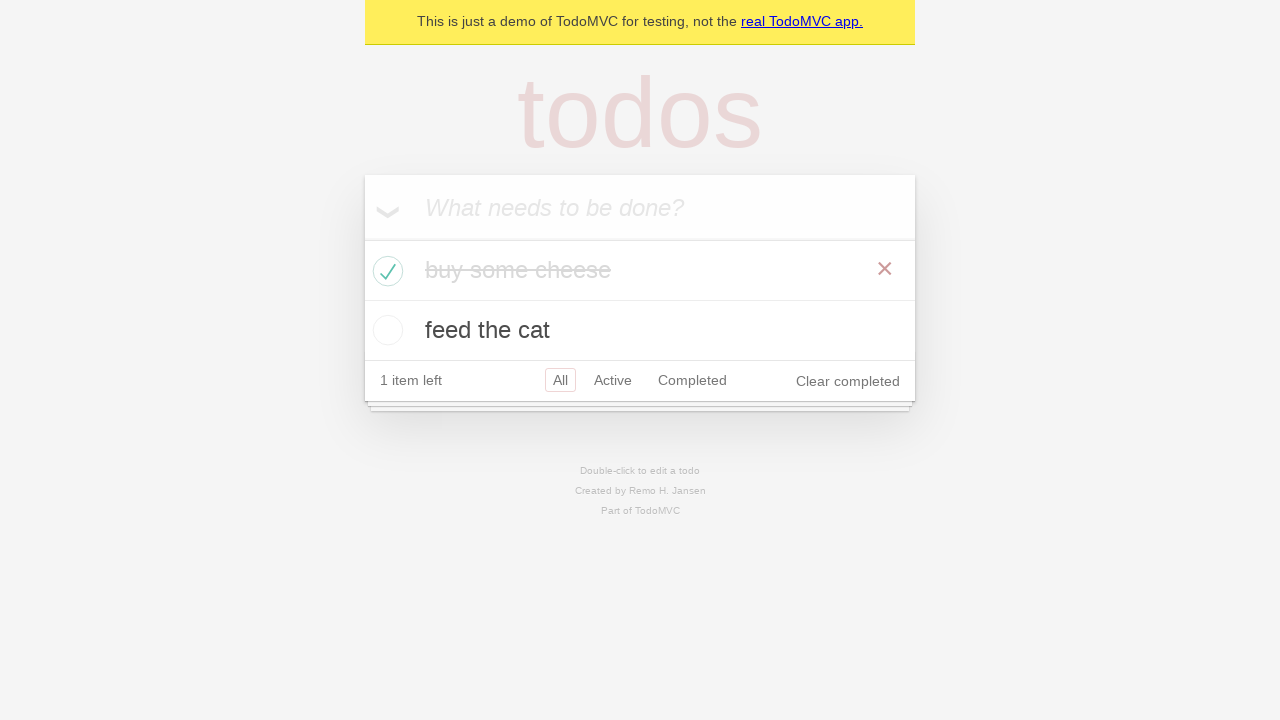

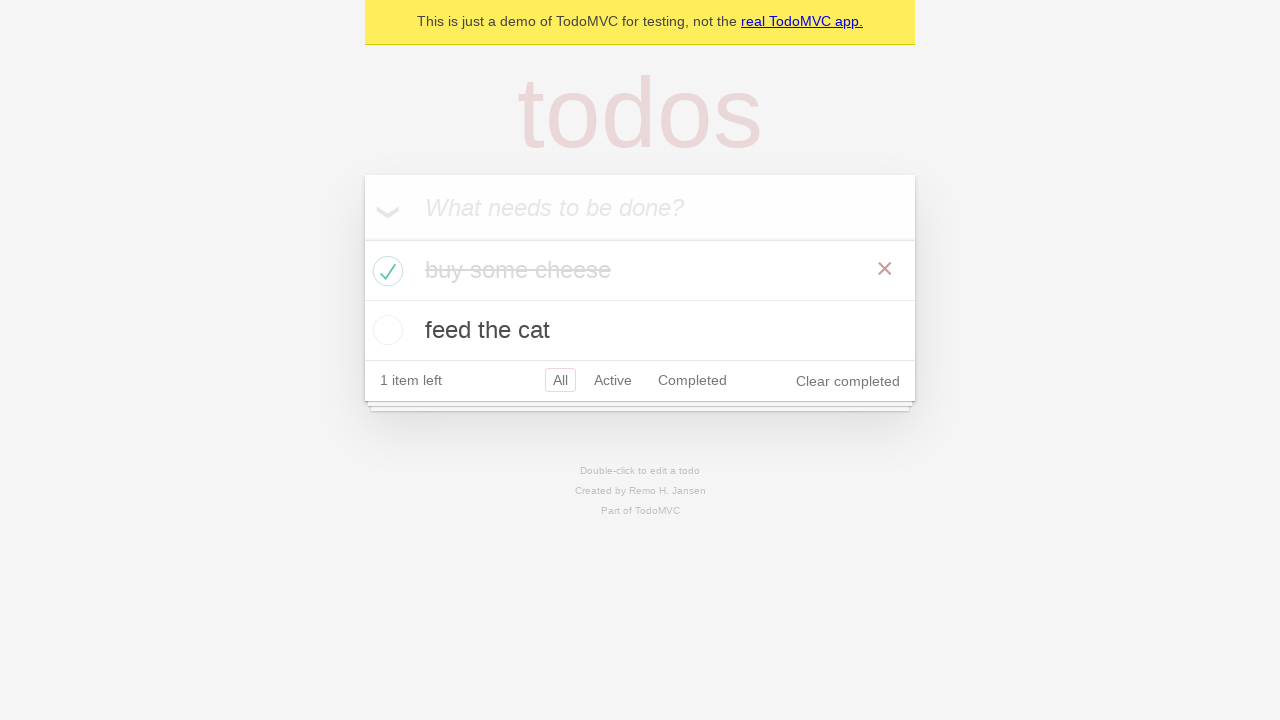